Tests browser back button navigation between filter views

Starting URL: https://demo.playwright.dev/todomvc

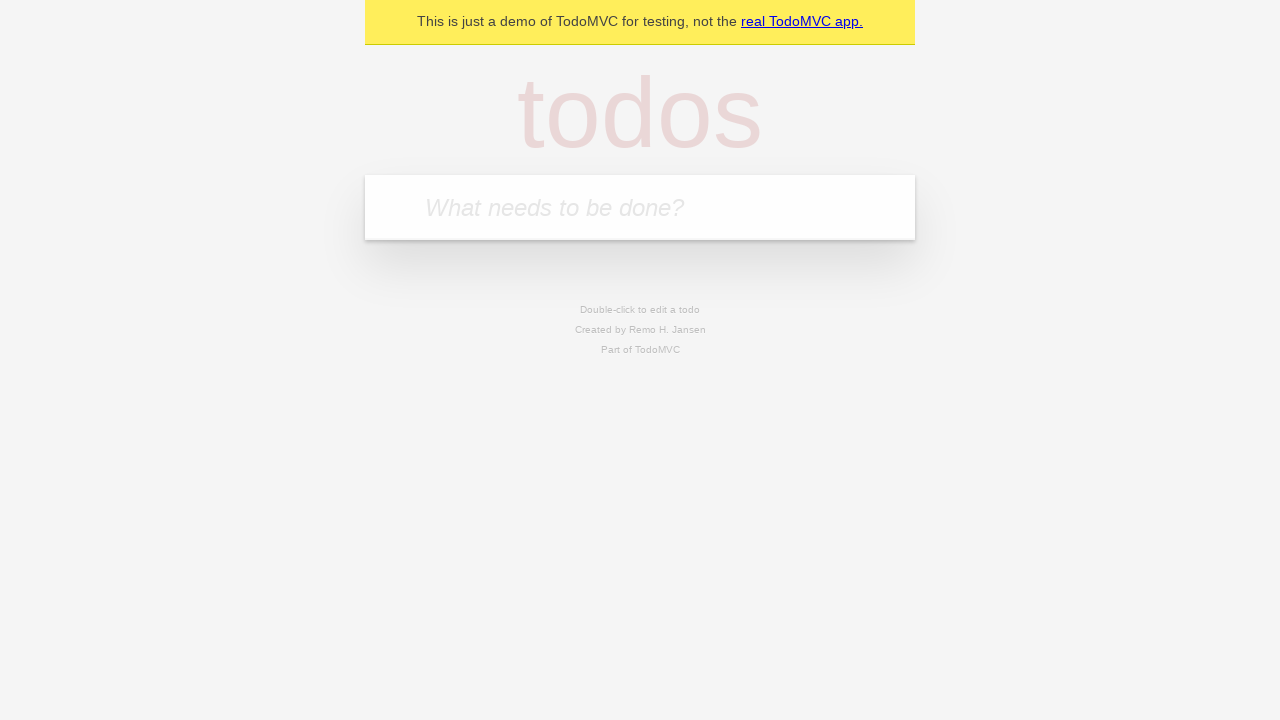

Filled new-todo input with 'buy some cheese' on .new-todo
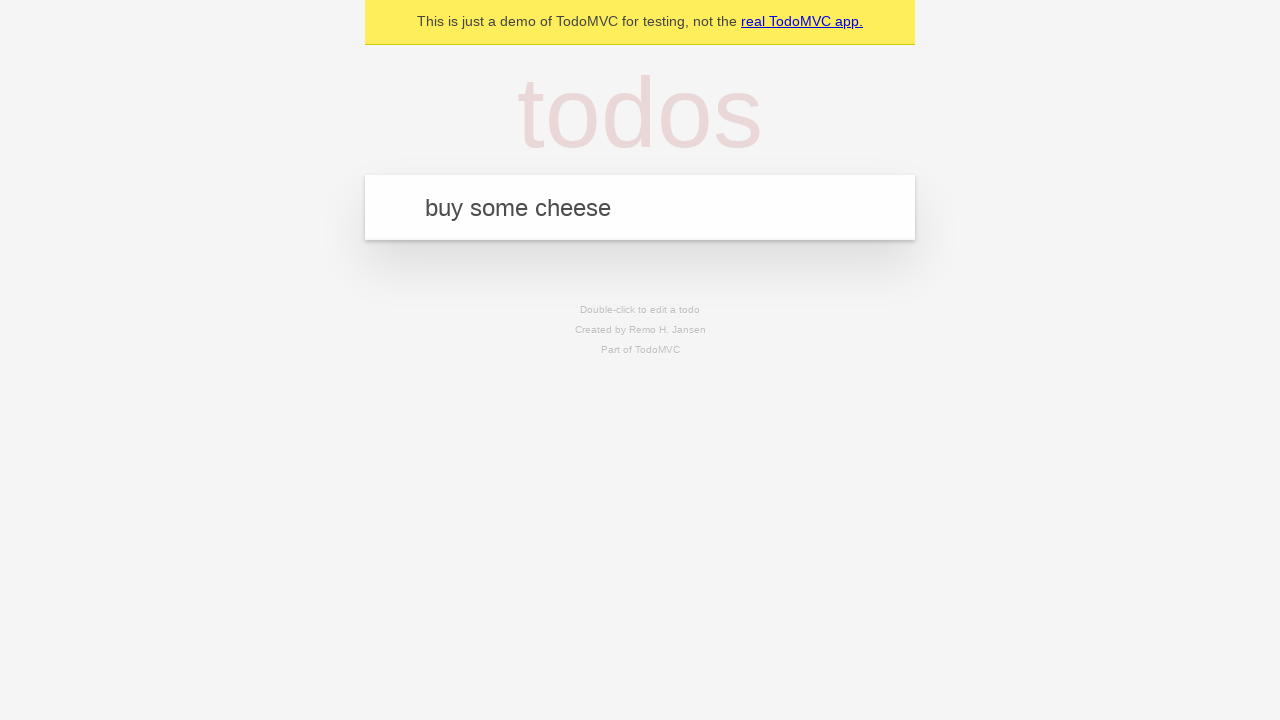

Pressed Enter to add first todo item on .new-todo
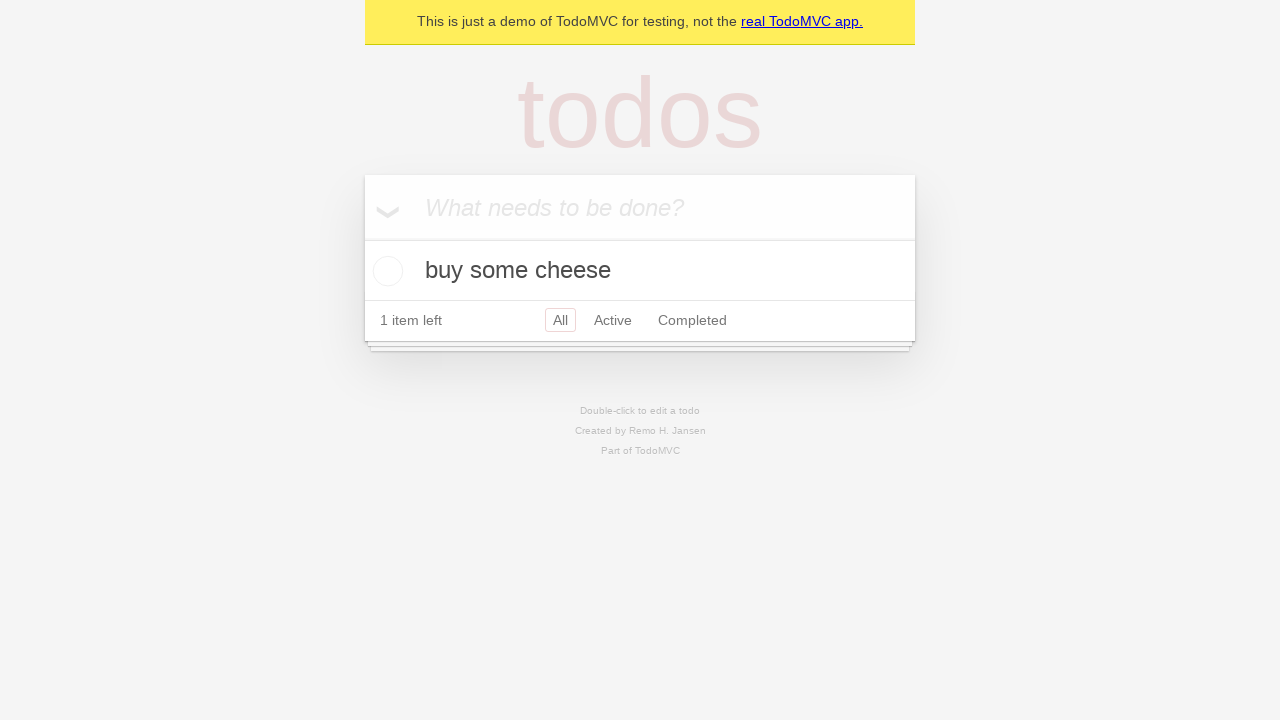

Filled new-todo input with 'feed the cat' on .new-todo
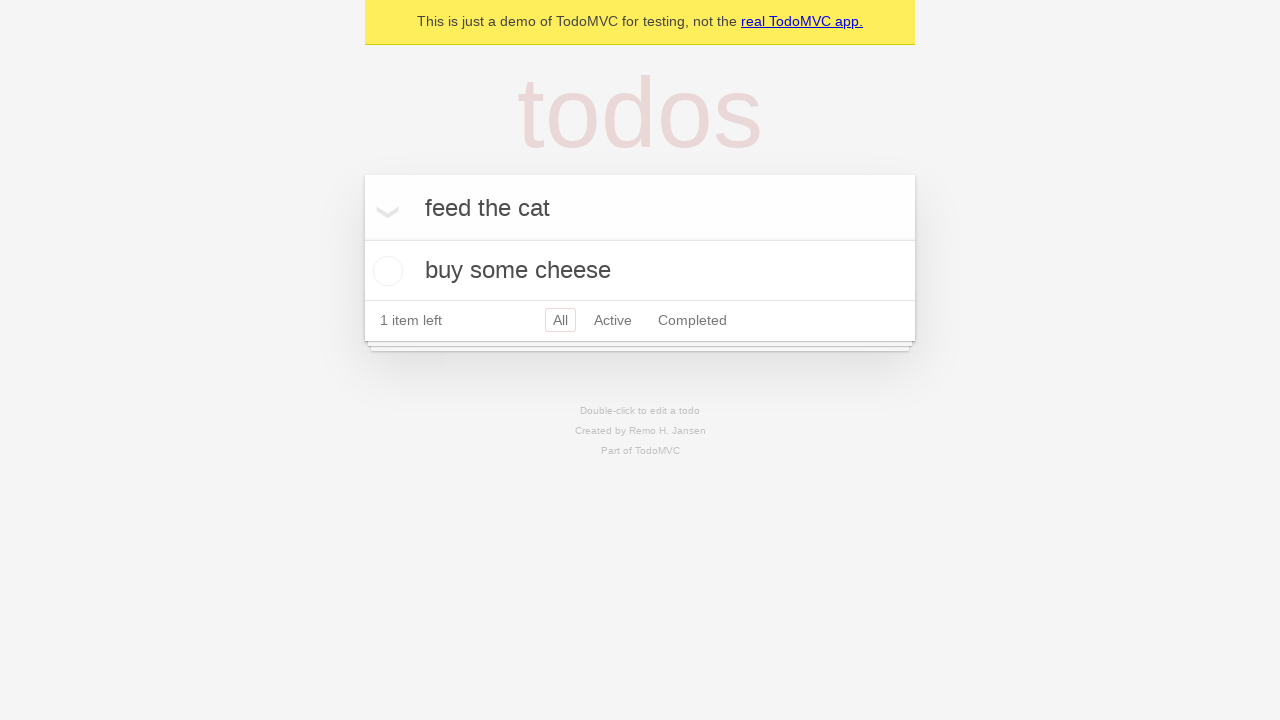

Pressed Enter to add second todo item on .new-todo
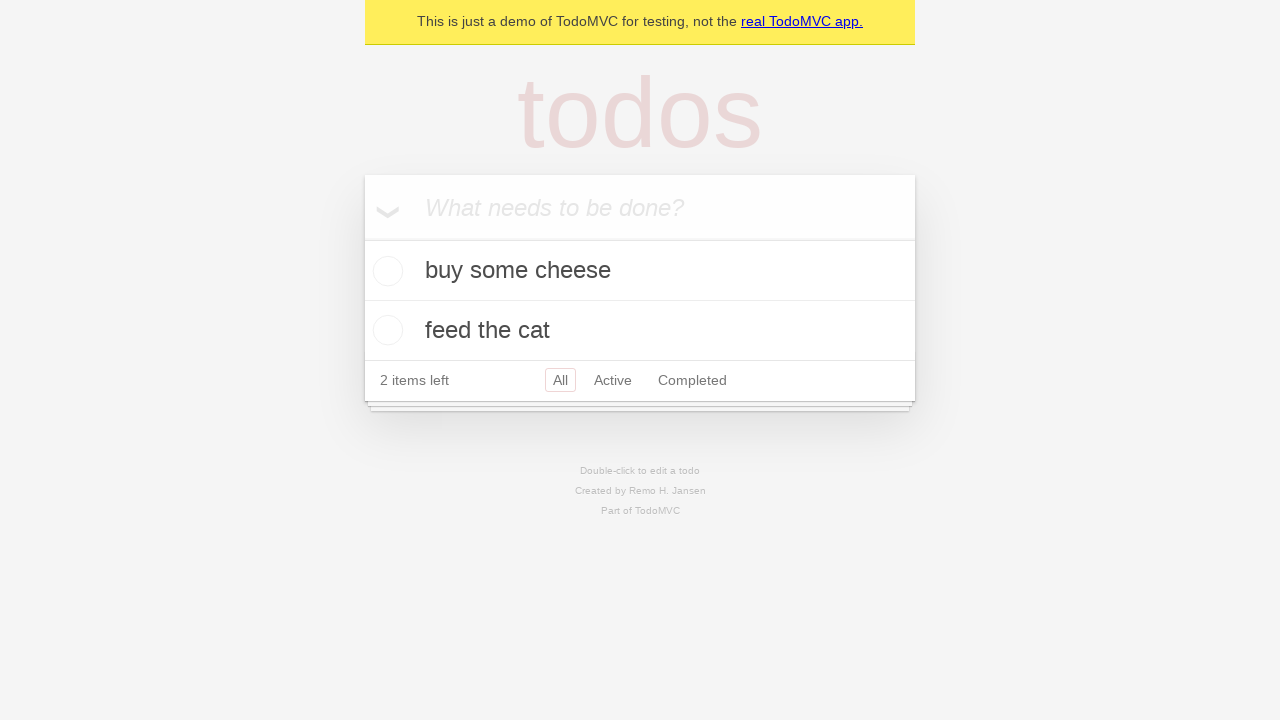

Filled new-todo input with 'book a doctors appointment' on .new-todo
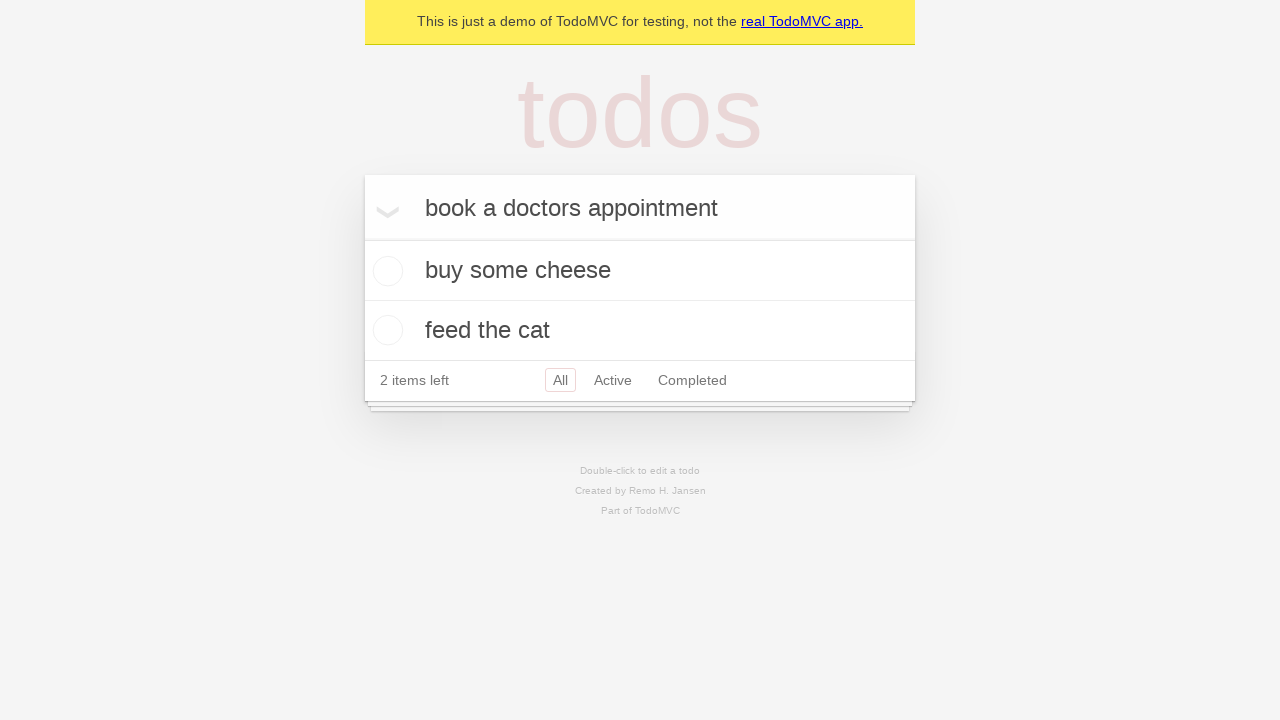

Pressed Enter to add third todo item on .new-todo
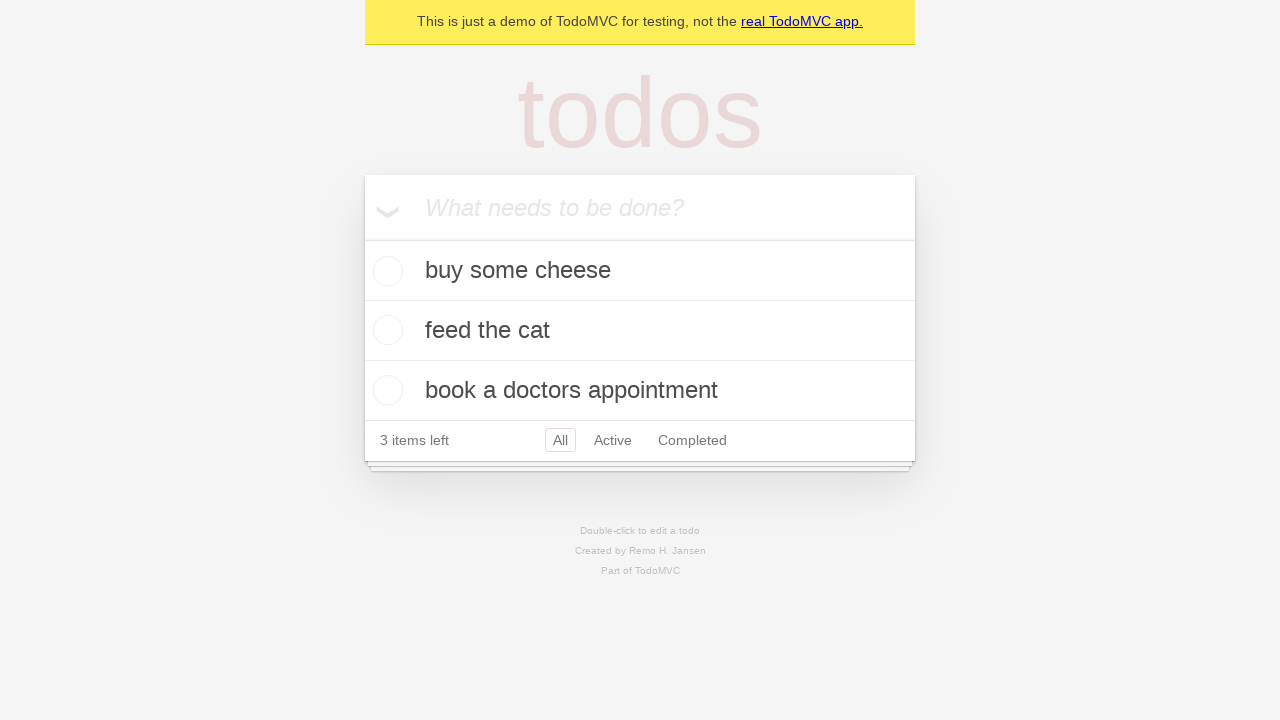

Waited for third todo item to appear in the list
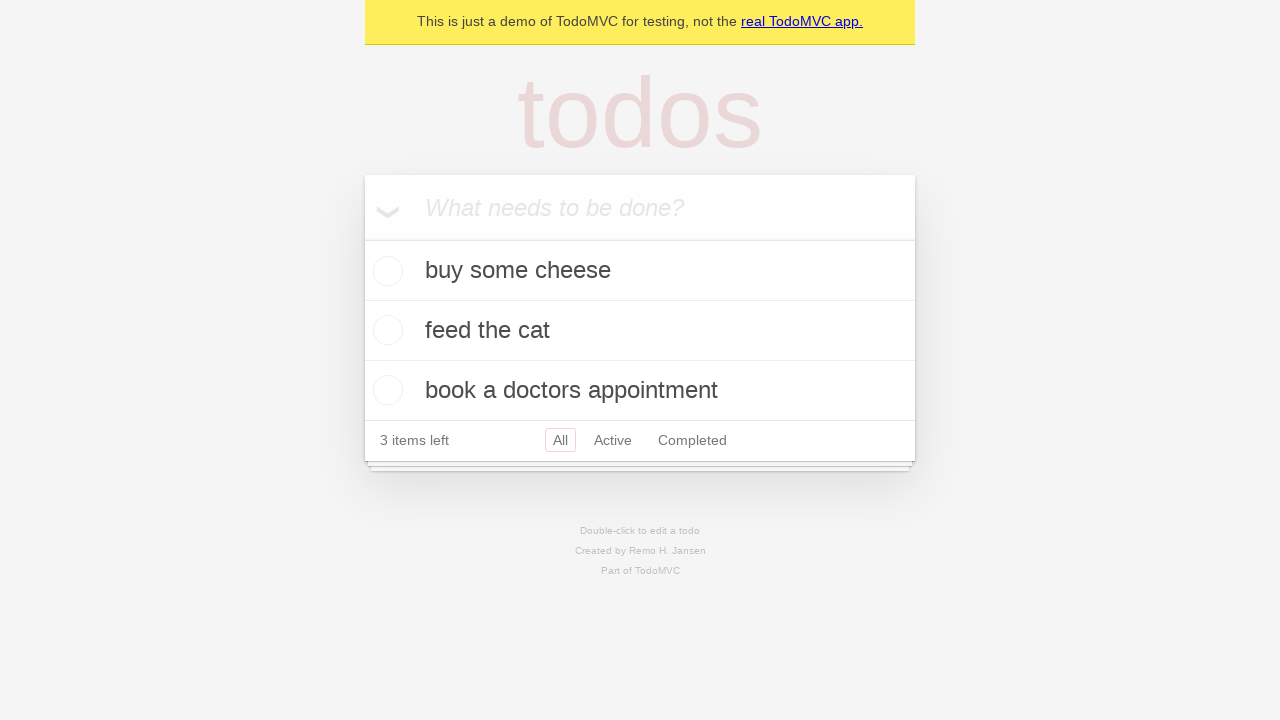

Checked the second todo item as completed at (385, 330) on .todo-list li .toggle >> nth=1
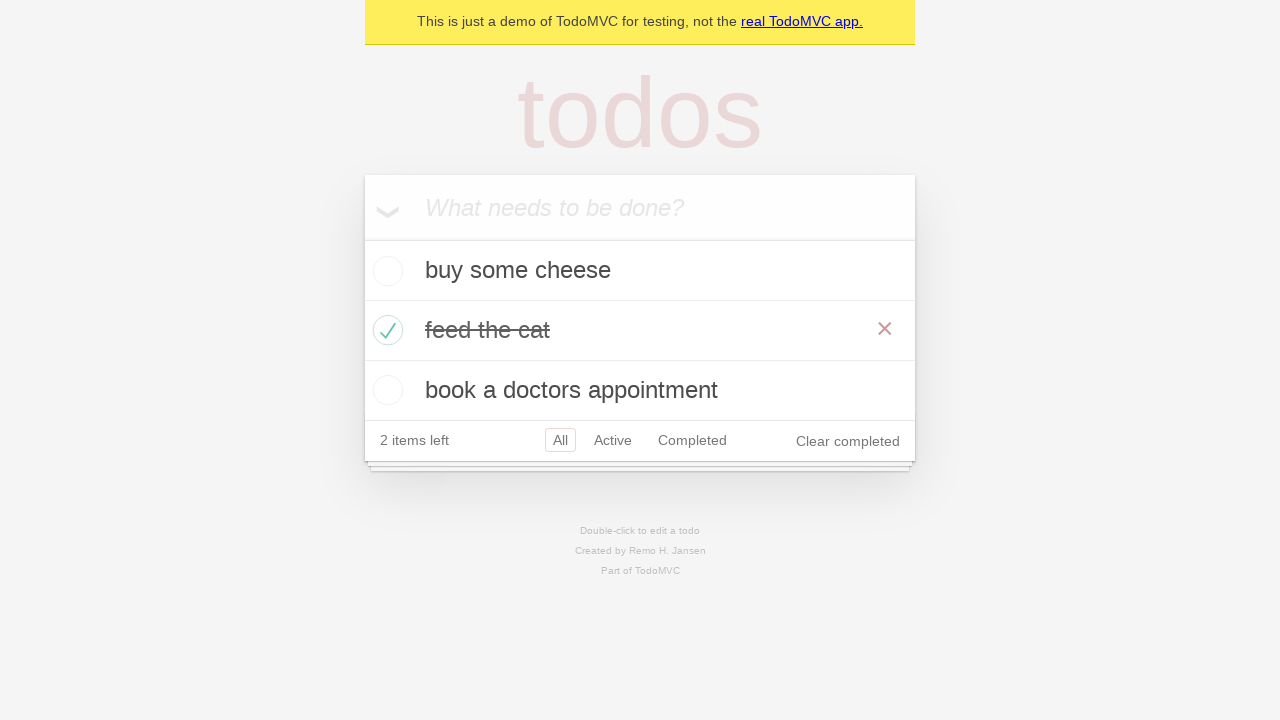

Clicked on All filter to view all todos at (560, 440) on .filters >> text=All
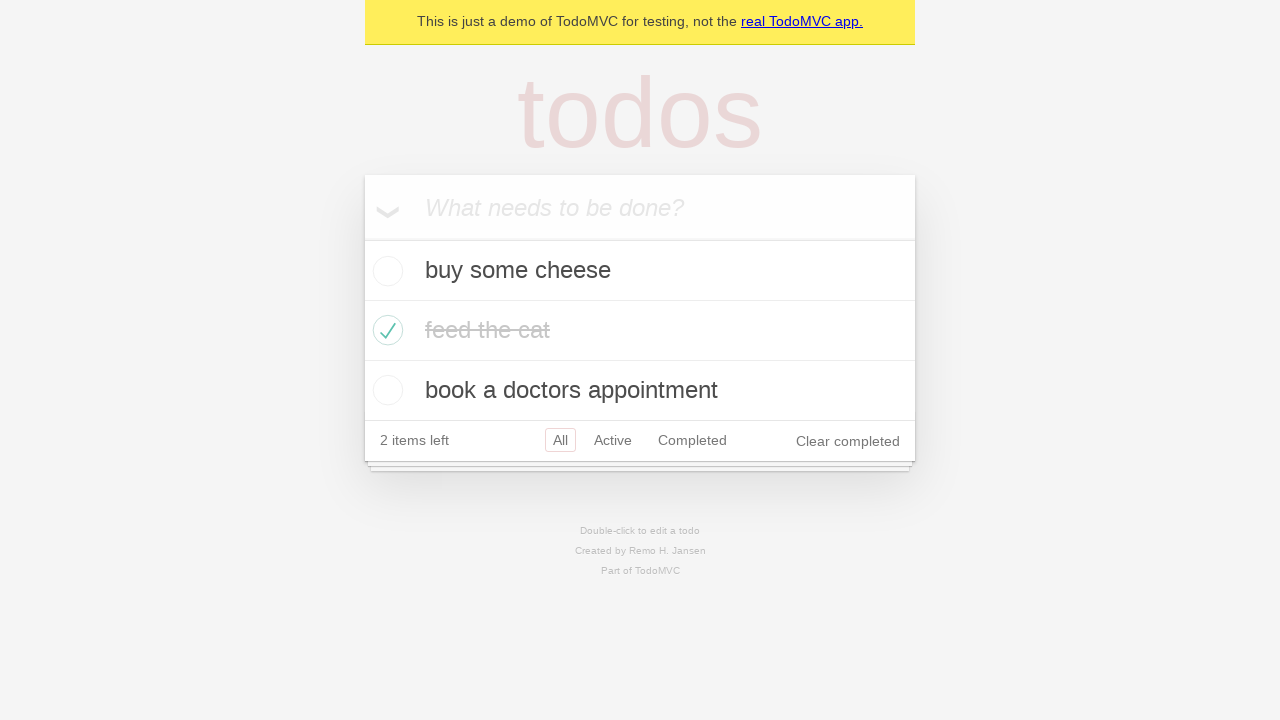

Clicked on Active filter to view active todos at (613, 440) on .filters >> text=Active
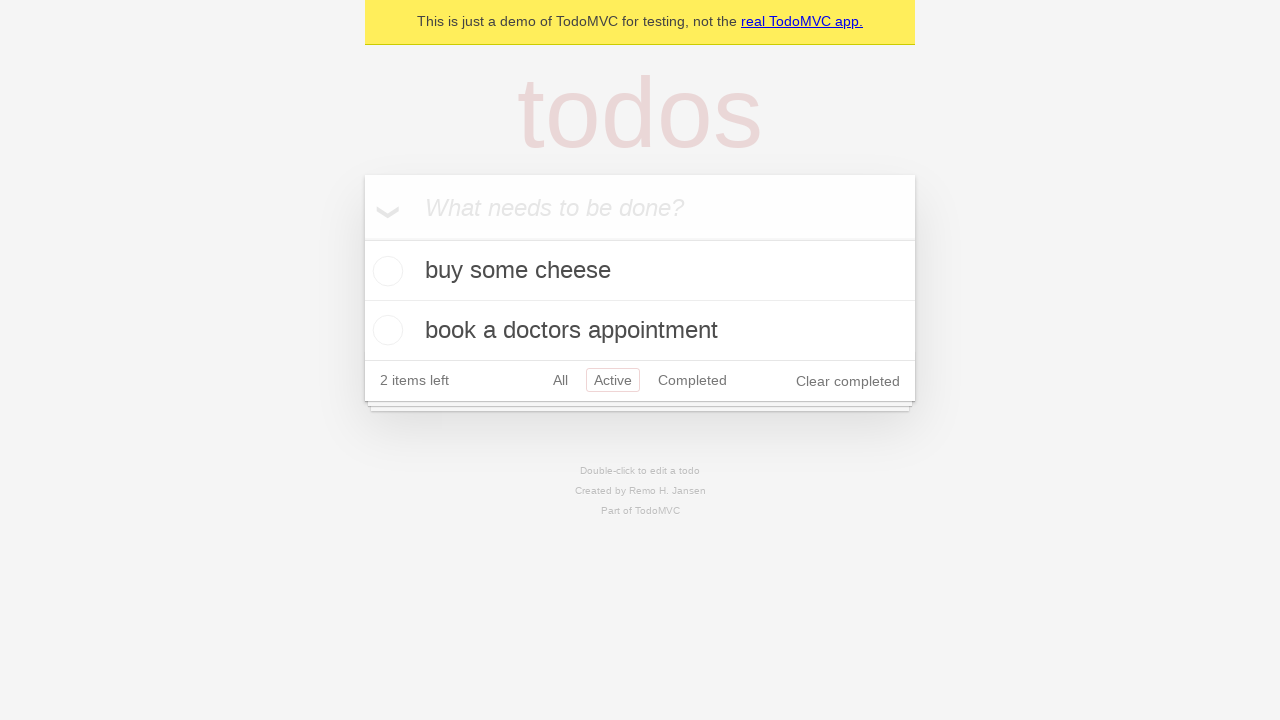

Clicked on Completed filter to view completed todos at (692, 380) on .filters >> text=Completed
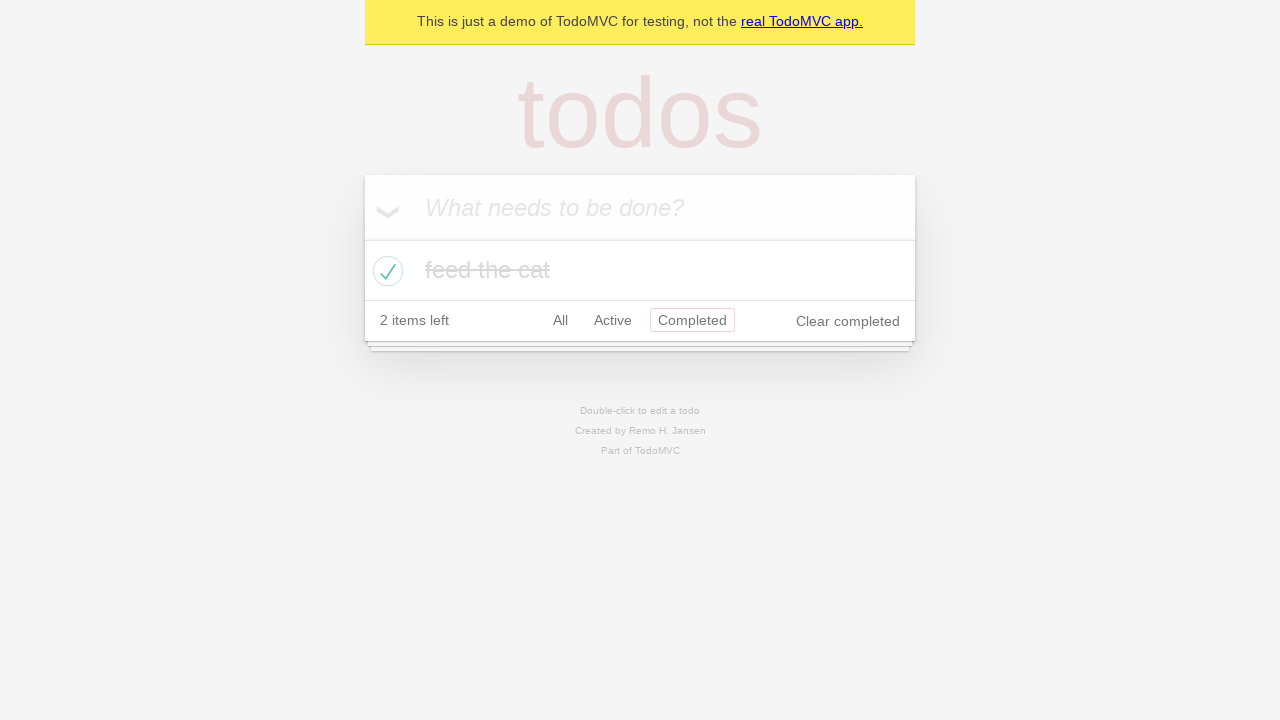

Navigated back to Active filter view using browser back button
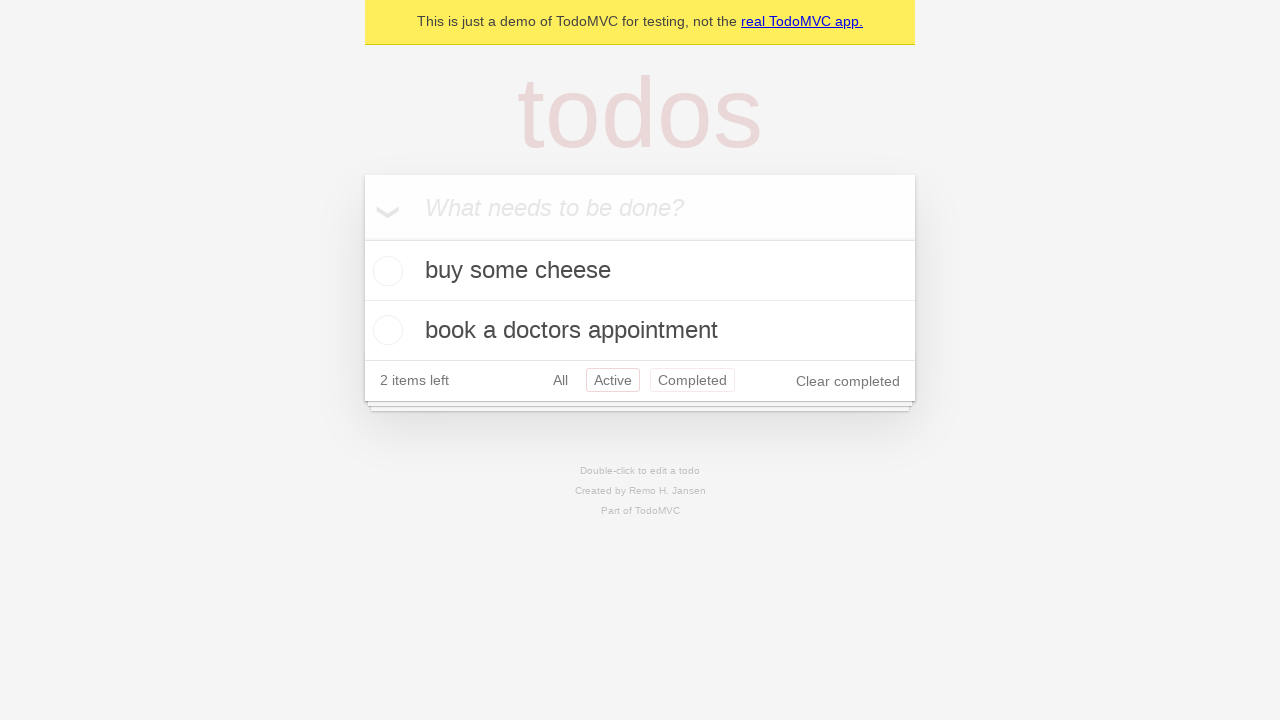

Navigated back to All filter view using browser back button
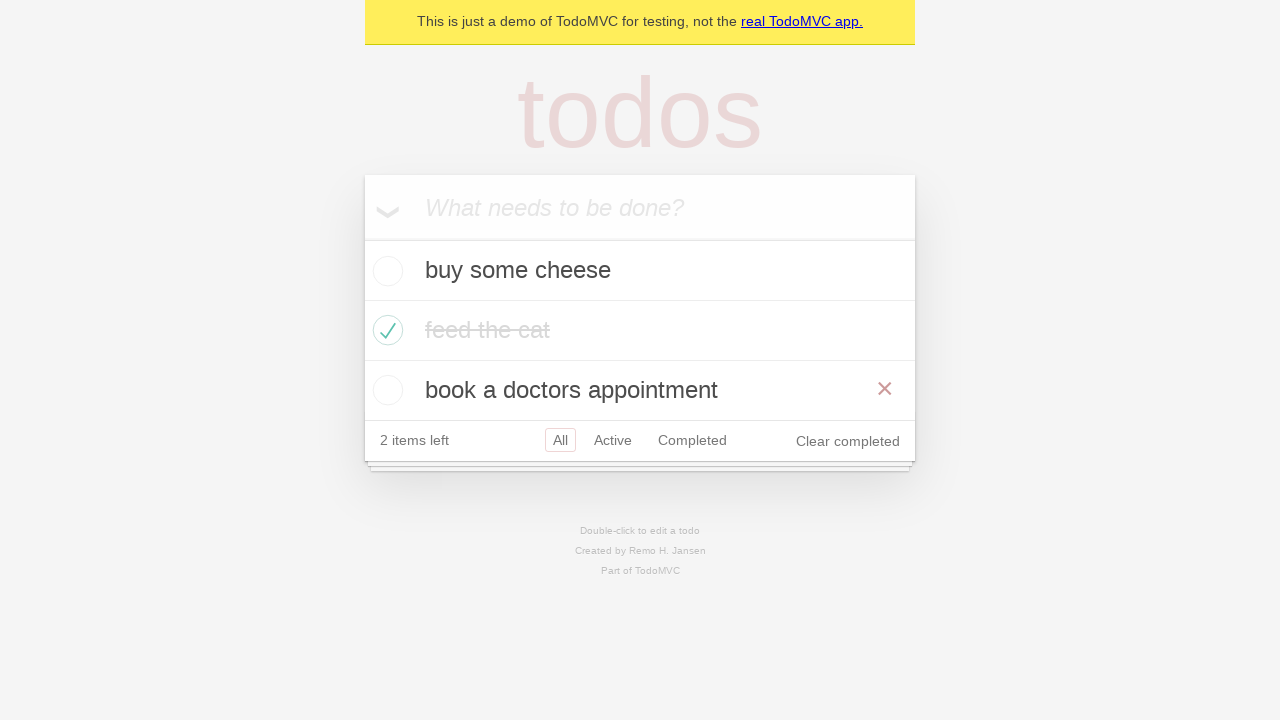

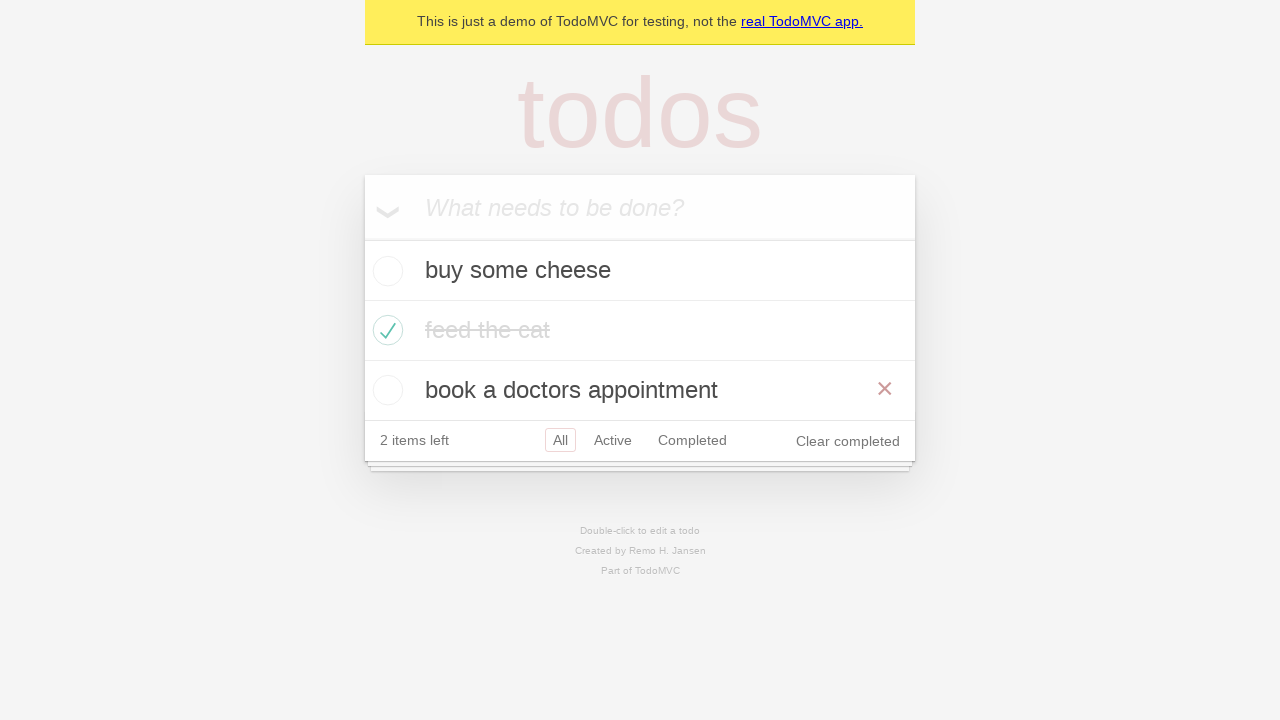